Navigates to the Making Sense website and waits for the page to load

Starting URL: http://makingsense.com

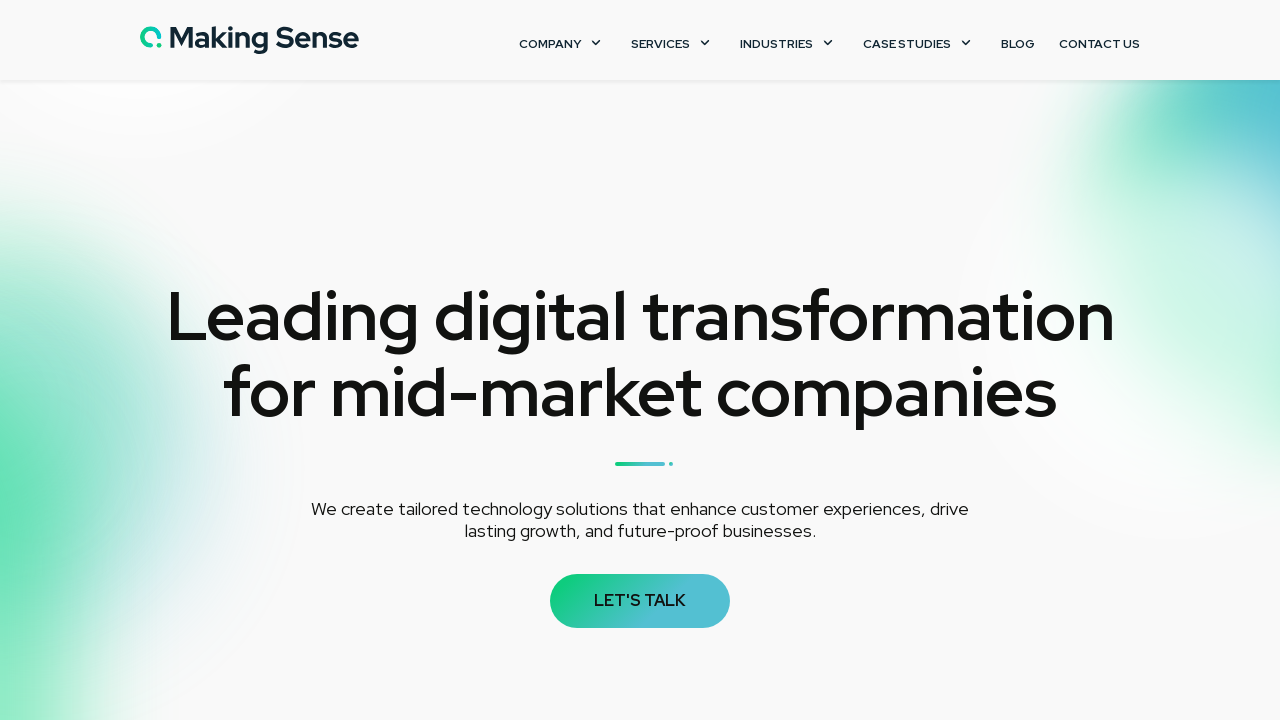

Waited for Making Sense website to load completely (networkidle)
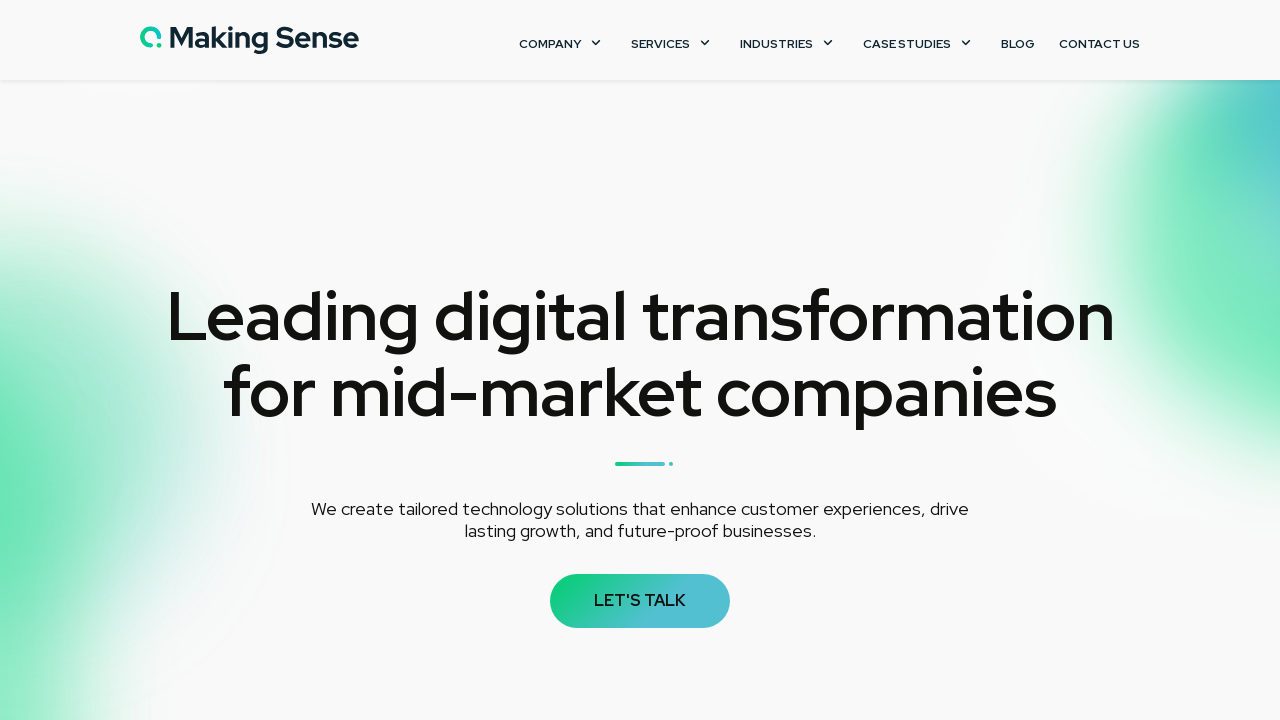

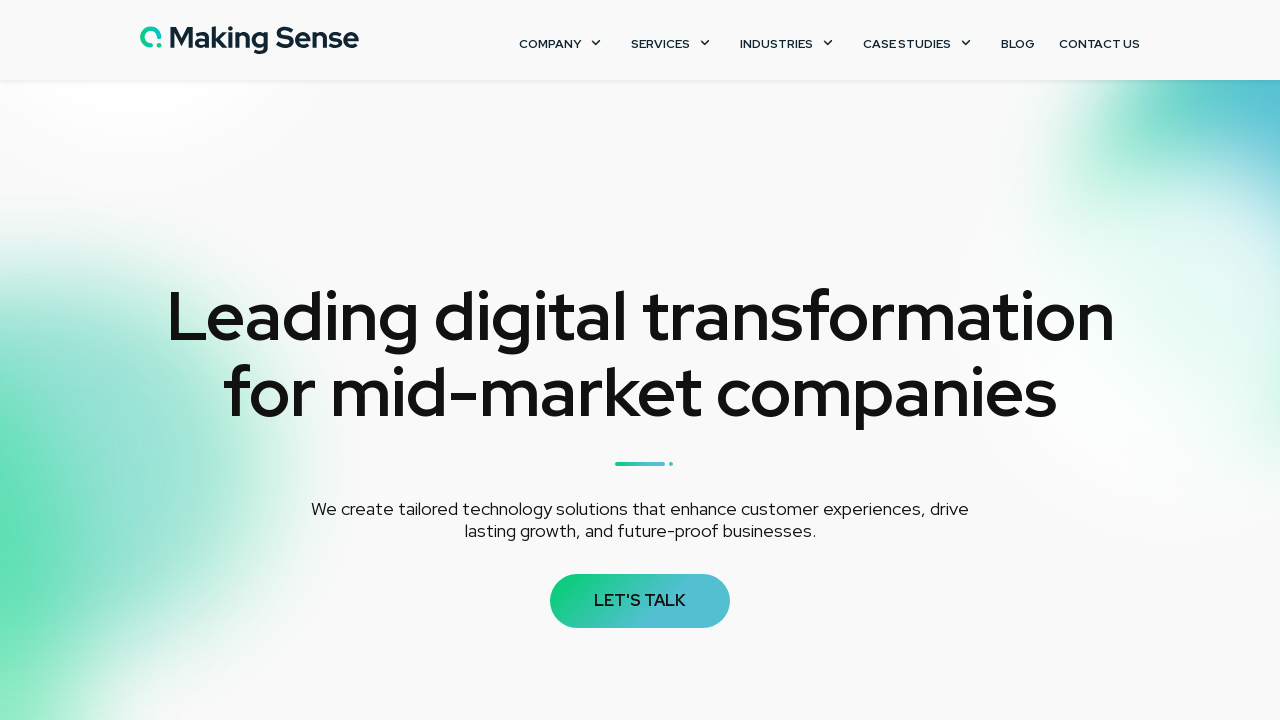